Tests popup validations including hide/show functionality, dialog acceptance, mouse hover, and iframe interaction on an automation practice page

Starting URL: https://rahulshettyacademy.com/AutomationPractice/

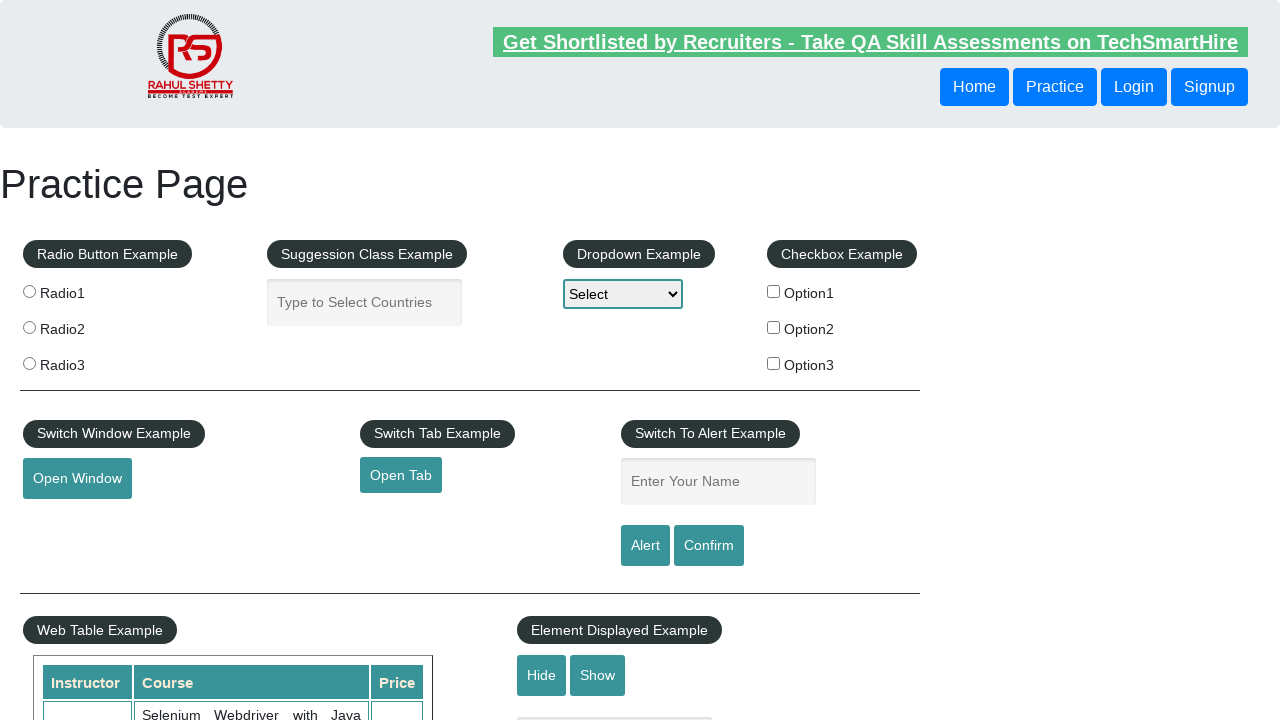

Hide/Show Example input field is visible
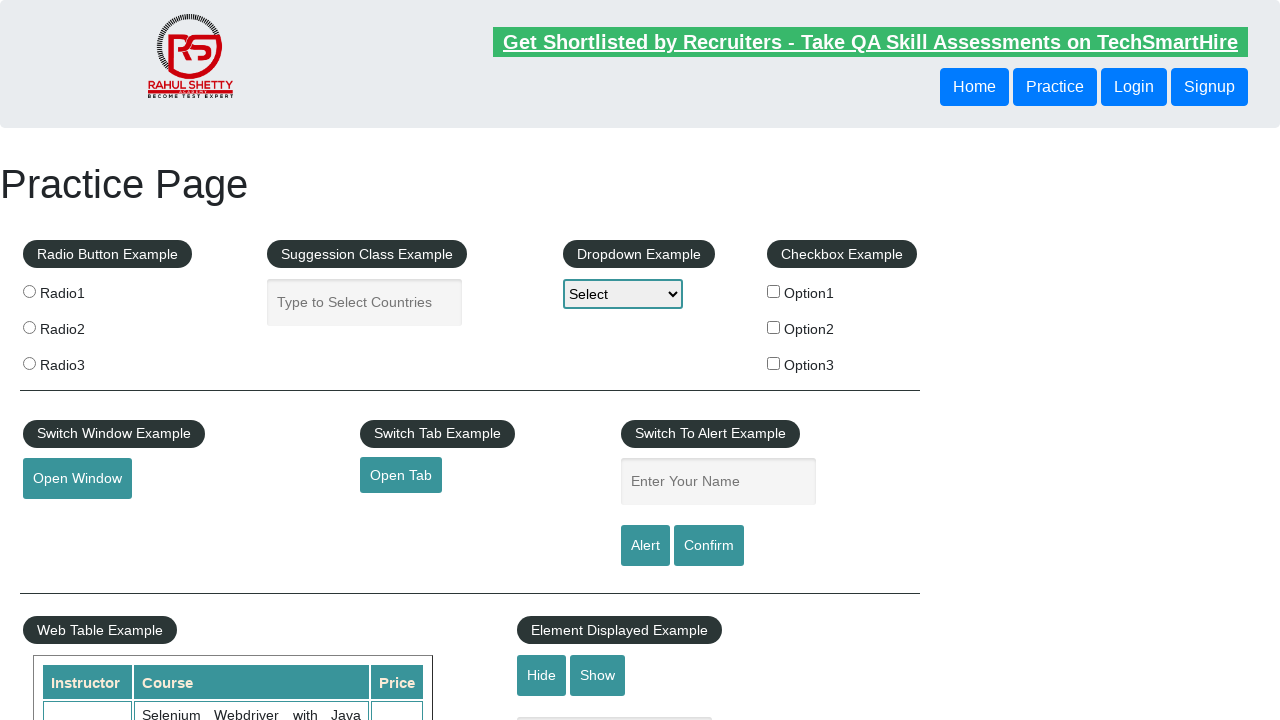

Clicked Hide button to hide the input field at (542, 675) on internal:role=button[name="Hide"i]
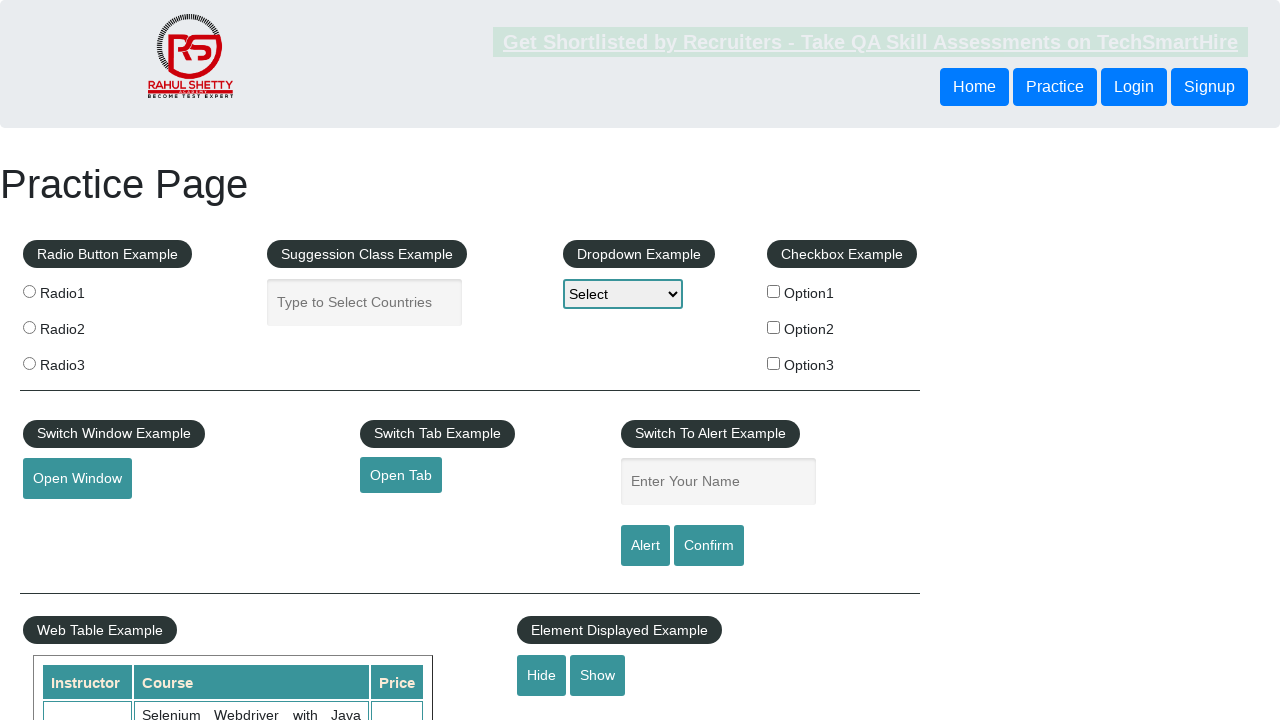

Hide/Show Example input field is now hidden
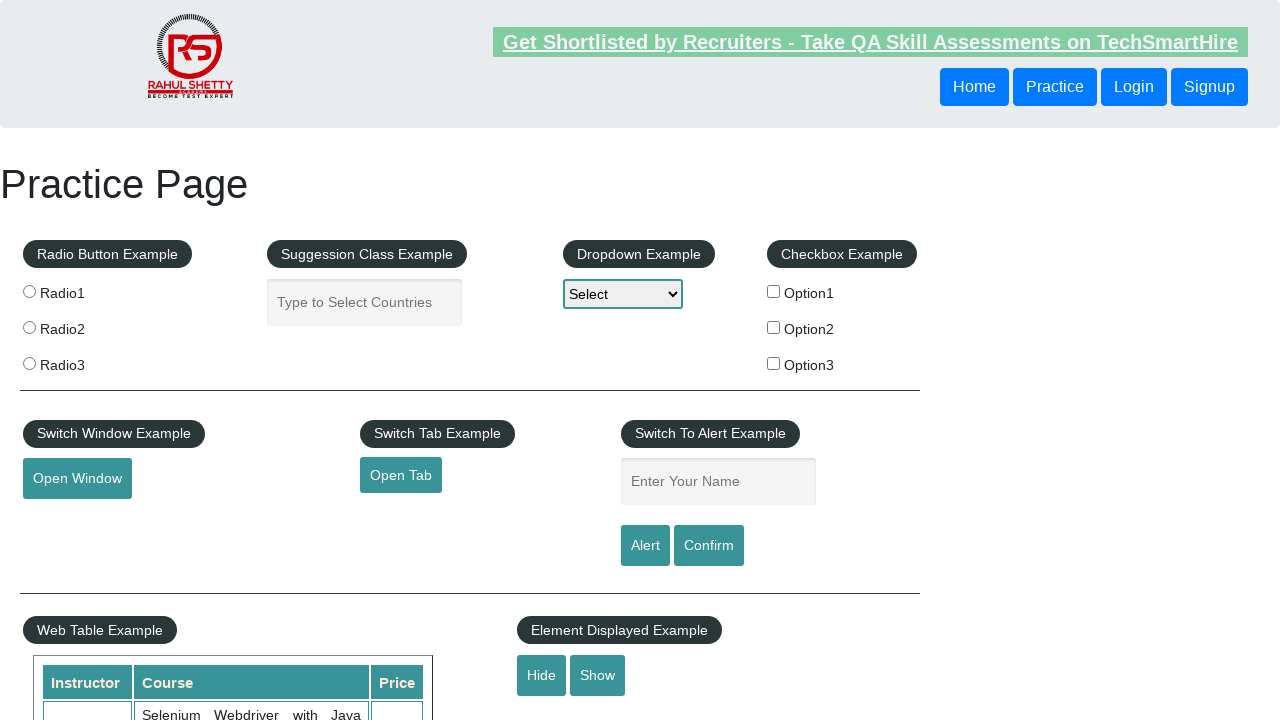

Dialog handler configured to accept all dialogs
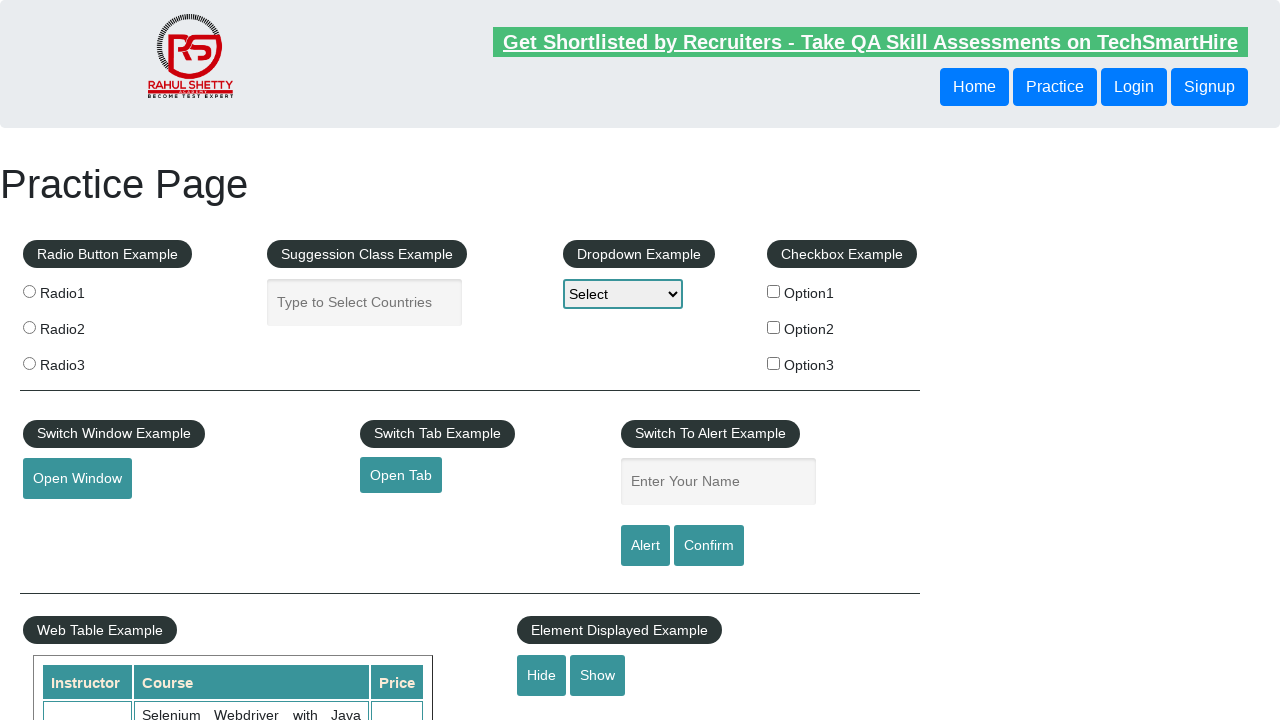

Clicked Confirm button to trigger dialog at (709, 546) on internal:role=button[name="Confirm"i]
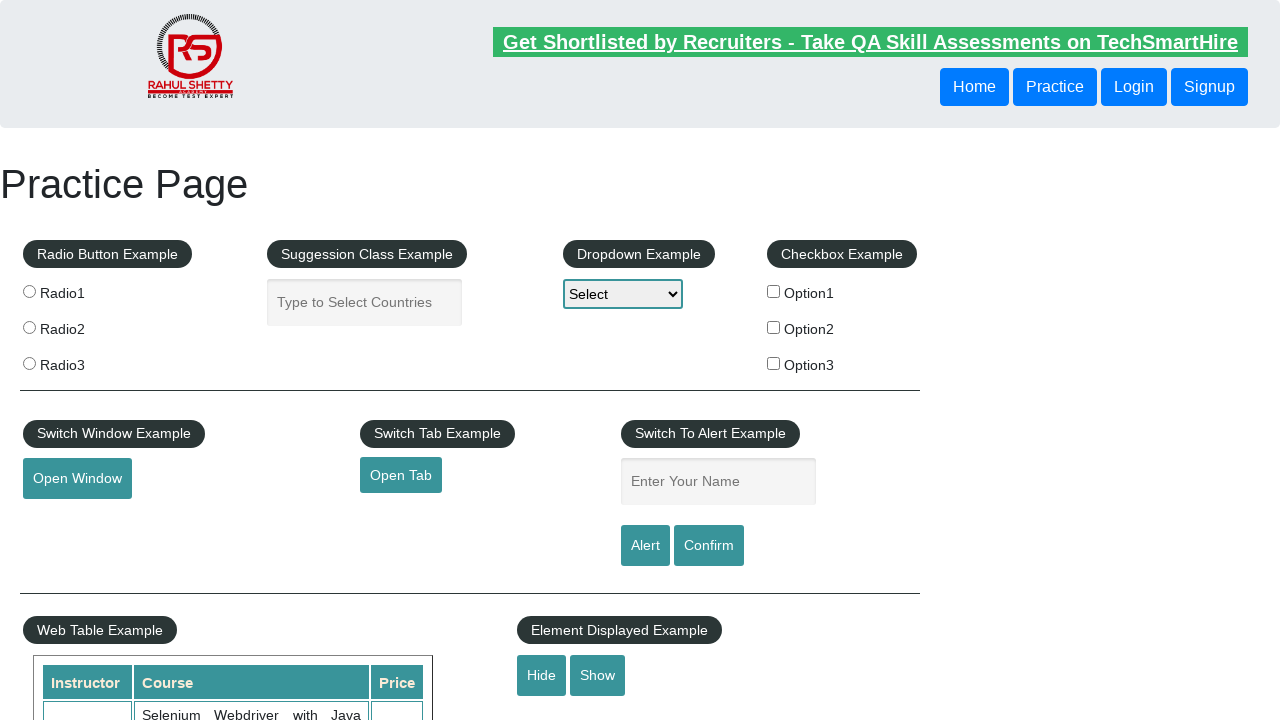

Hovered over mouse hover element at (83, 361) on #mousehover
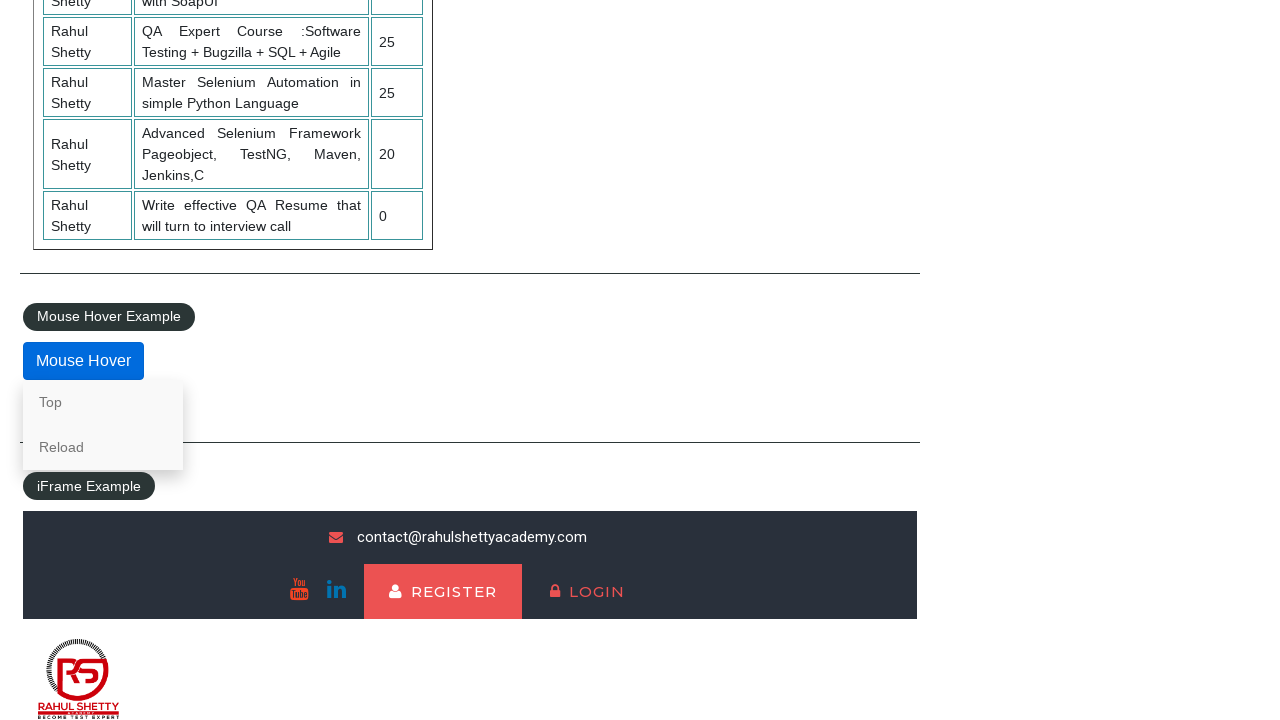

Located courses iframe
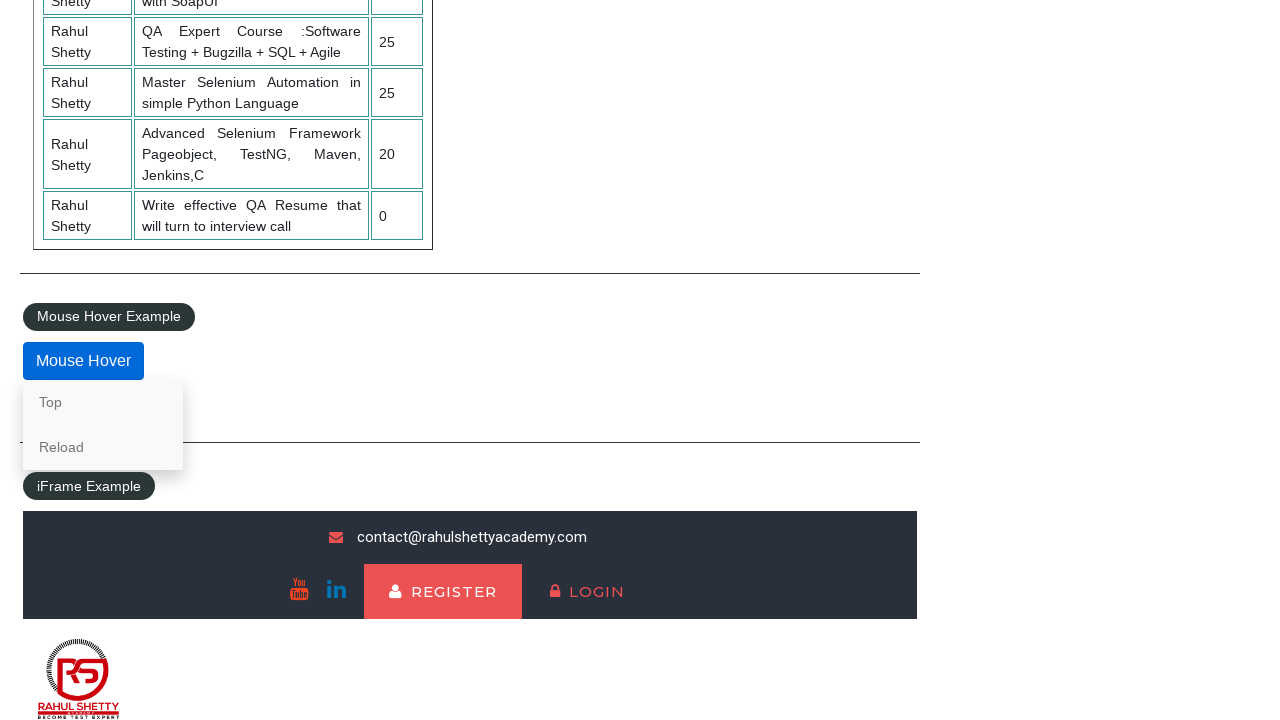

Clicked lifetime access link in iframe at (307, 675) on #courses-iframe >> internal:control=enter-frame >> li a[href*='lifetime-access']
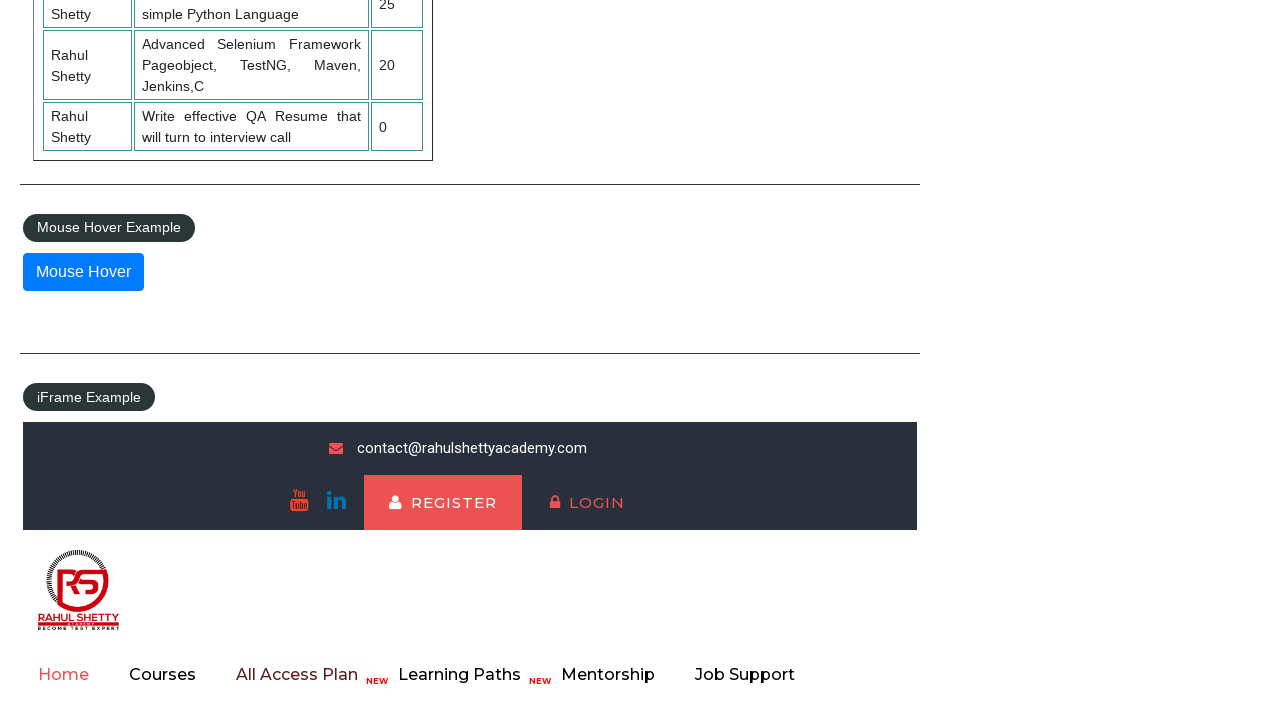

Happy Subscibers heading appeared in iframe
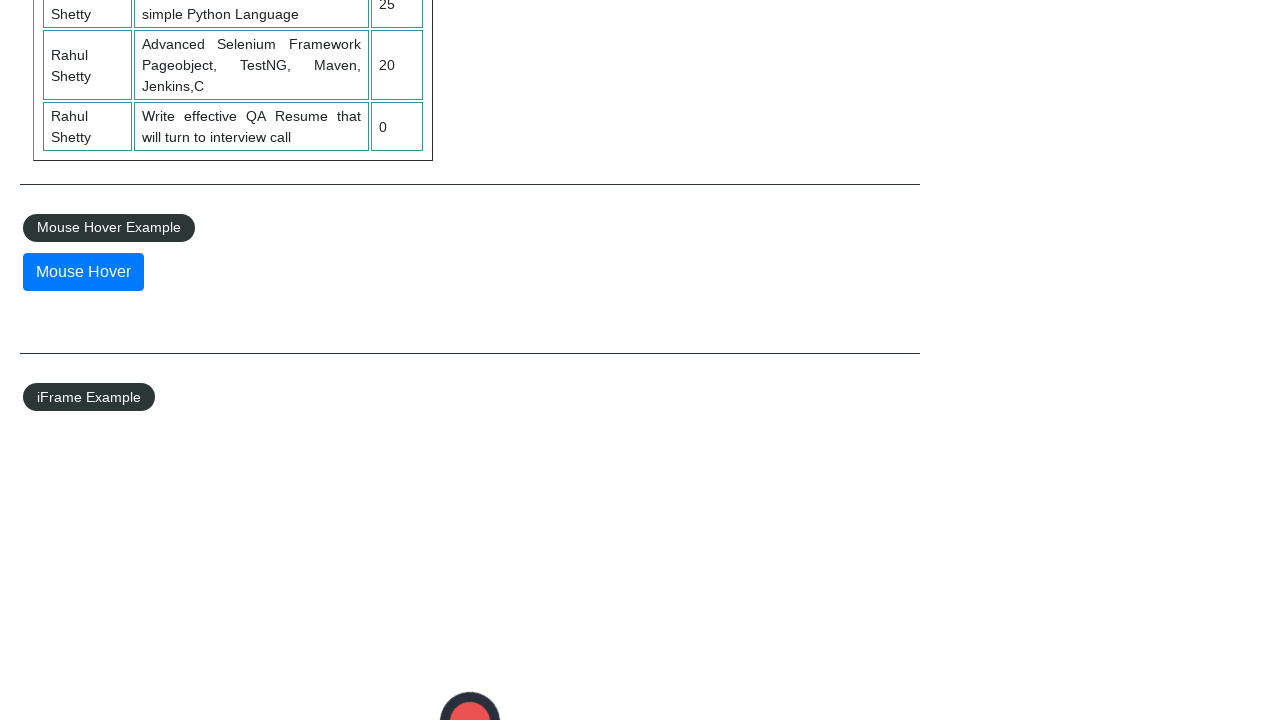

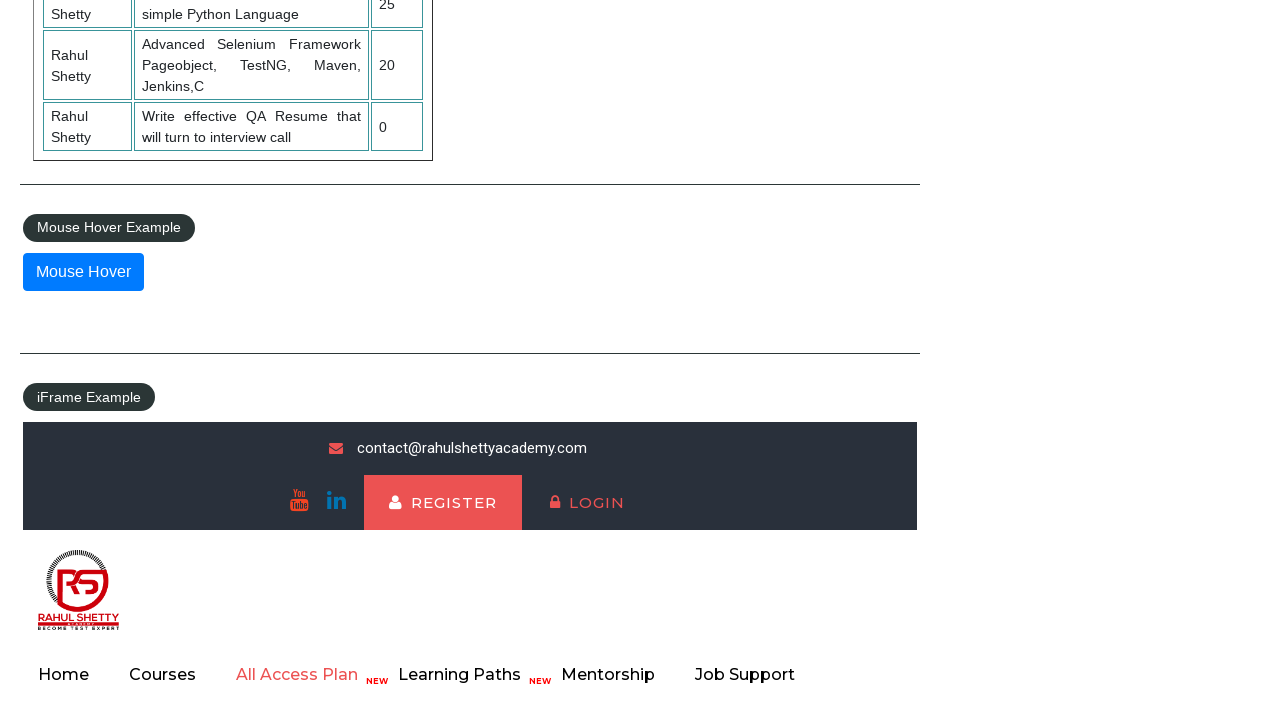